Navigates through the ITAÚ bank website by clicking on "Productos" button and then selecting "Cuenta de ahorro AFC" link.

Starting URL: https://banco.itau.co/

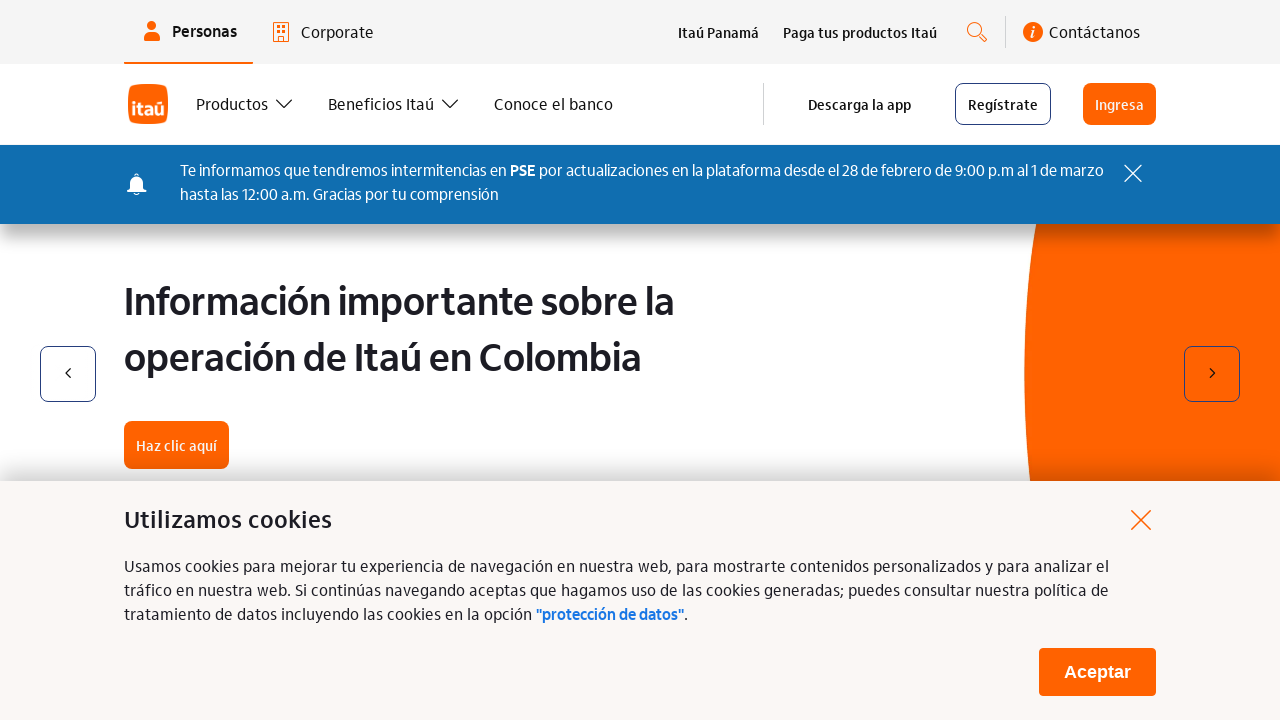

Clicked on 'Productos' button at (246, 104) on internal:role=button[name="Productos"i]
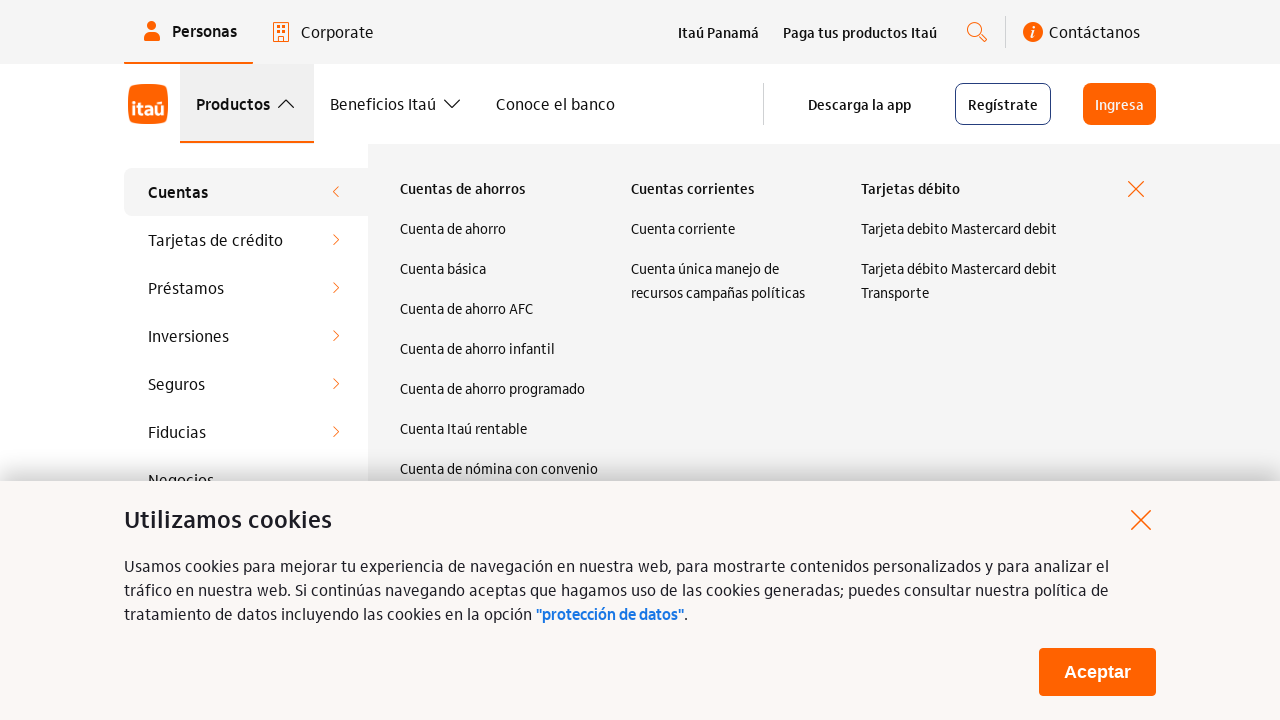

Clicked on 'Cuenta de ahorro AFC' link at (499, 308) on internal:role=link[name="Cuenta de ahorro AFC"i]
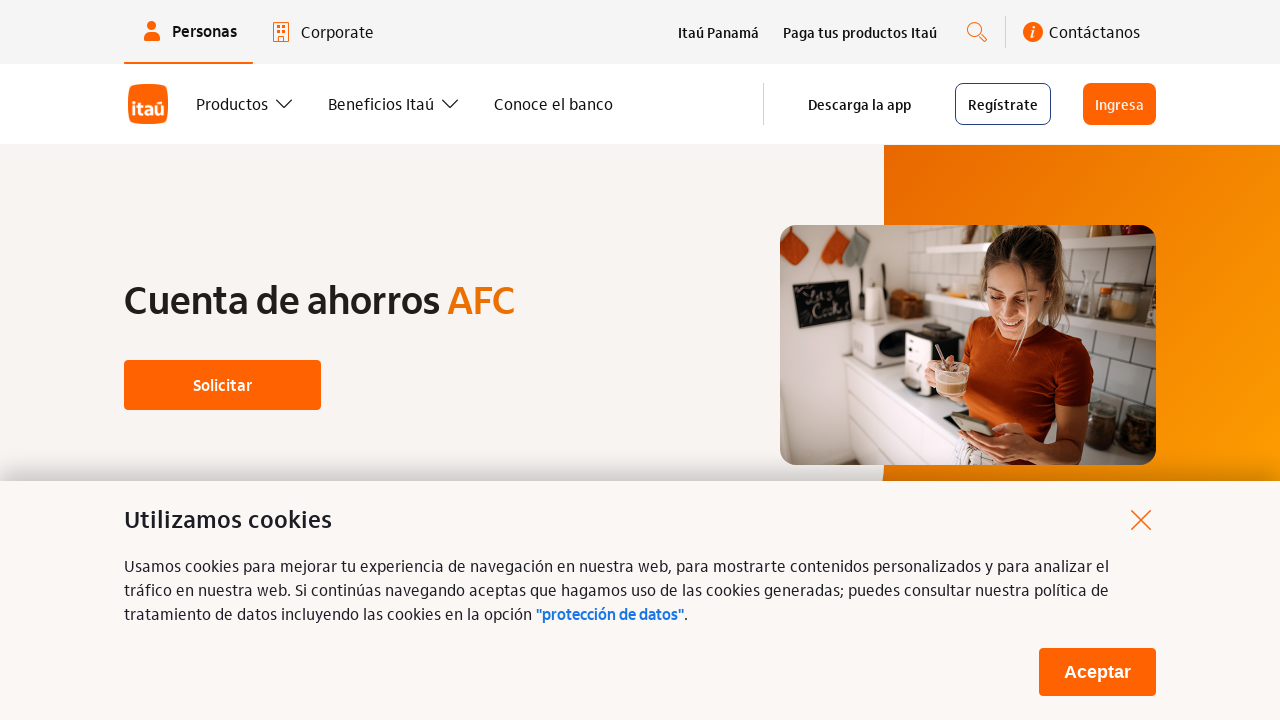

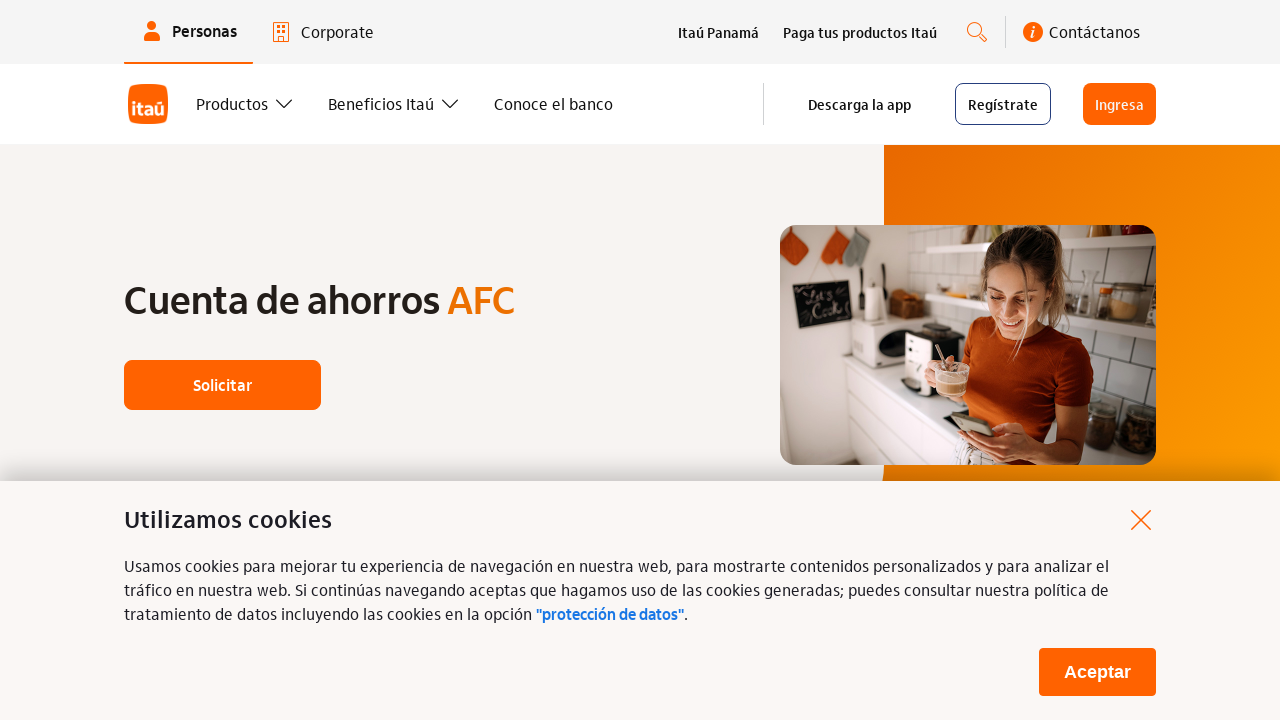